Navigates to DuckDuckGo search engine homepage

Starting URL: https://duckduckgo.com

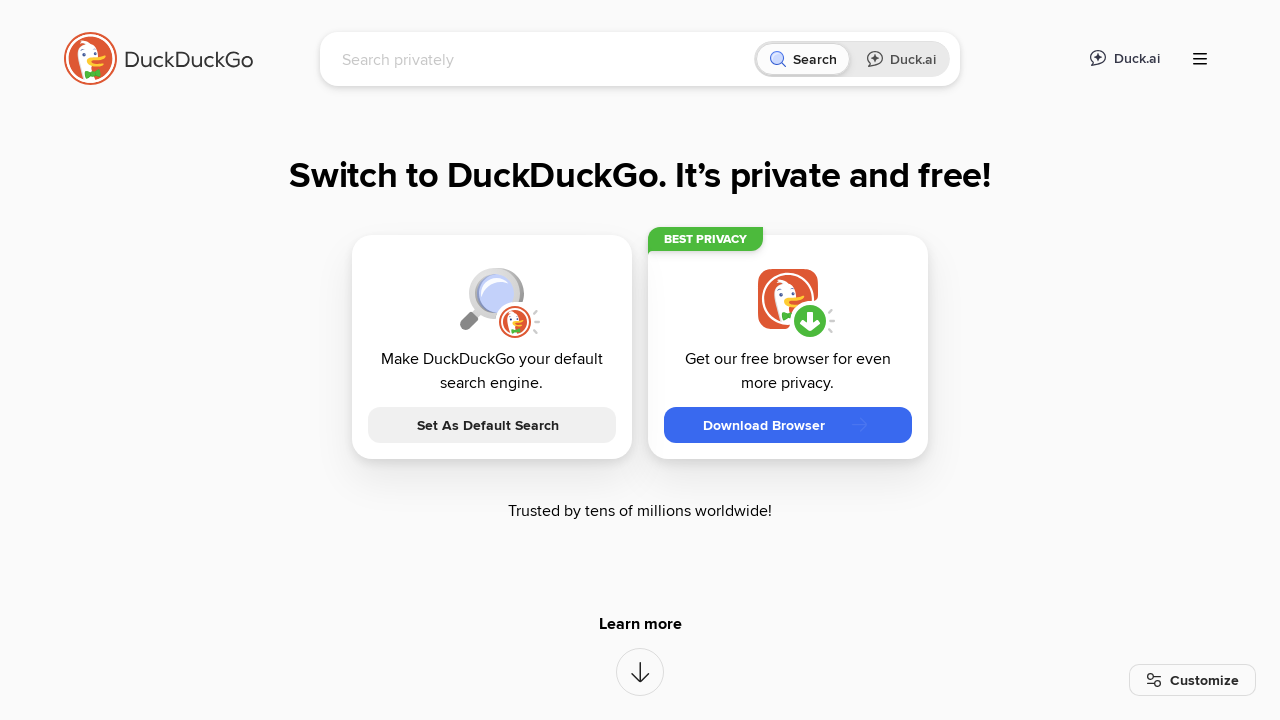

DuckDuckGo homepage loaded with networkidle state reached
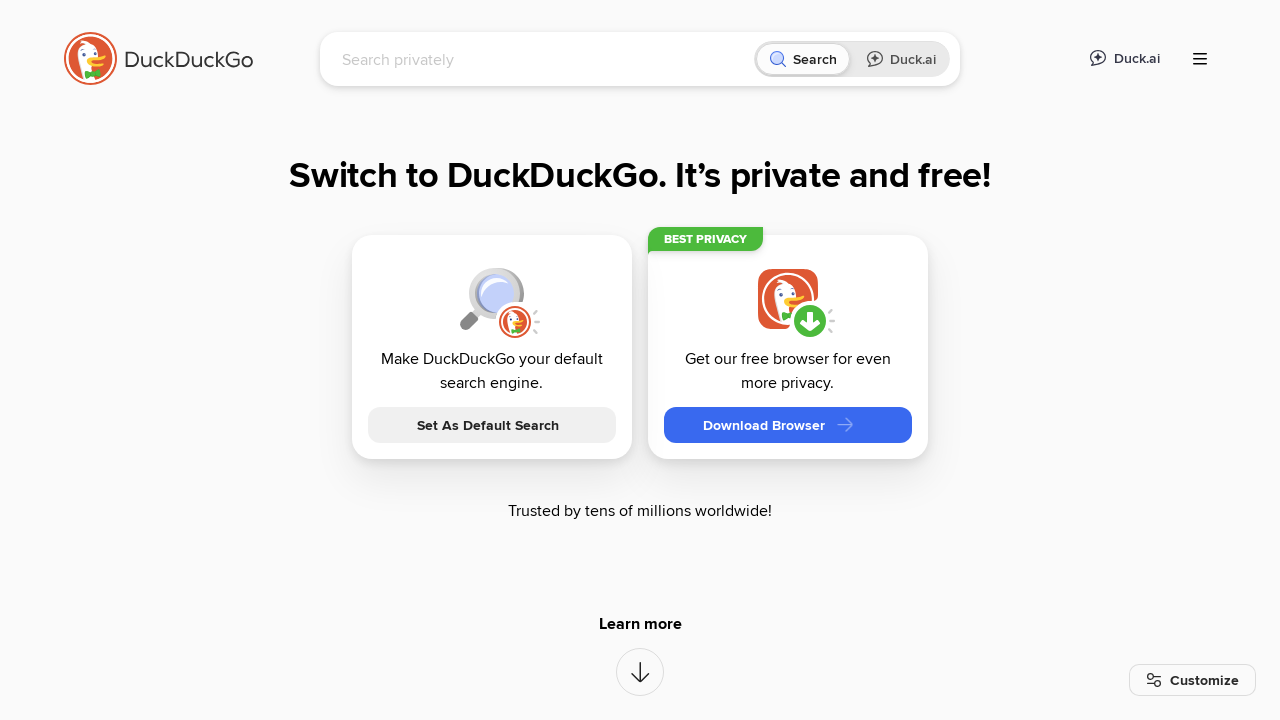

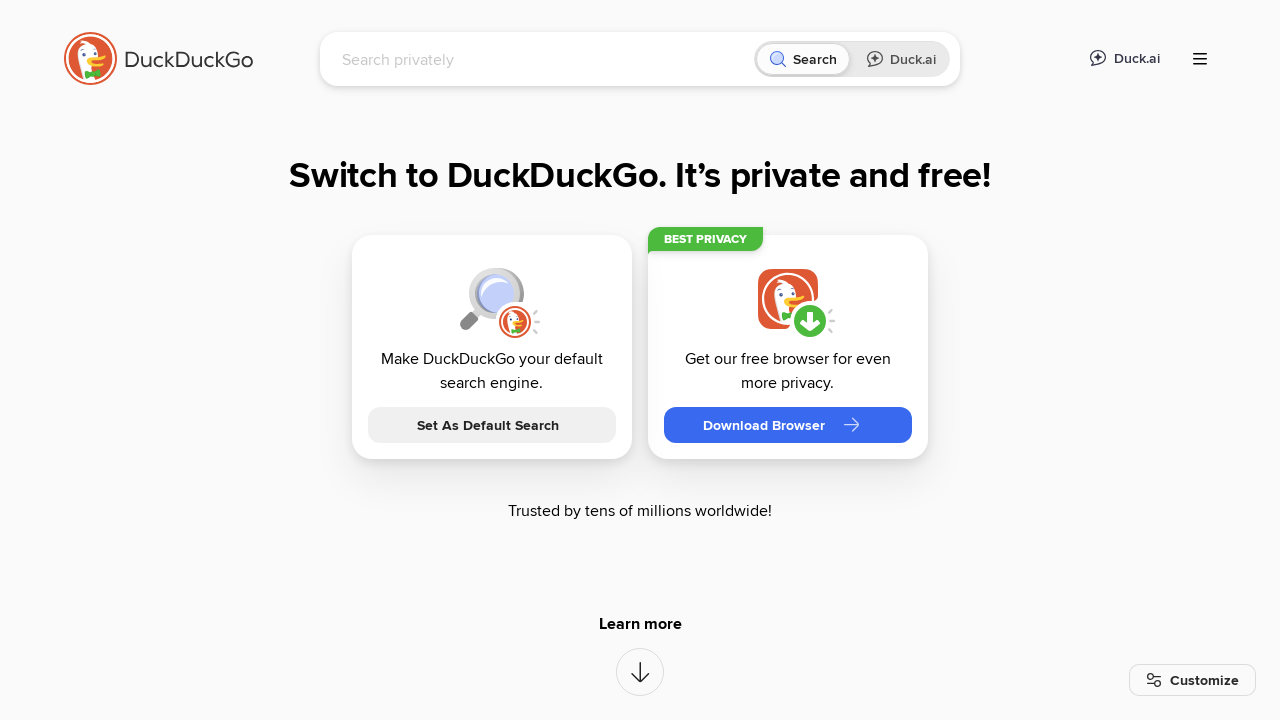